Tests drag and drop functionality on jQuery UI demo page by dragging an element and dropping it onto a target area

Starting URL: https://jqueryui.com/droppable/

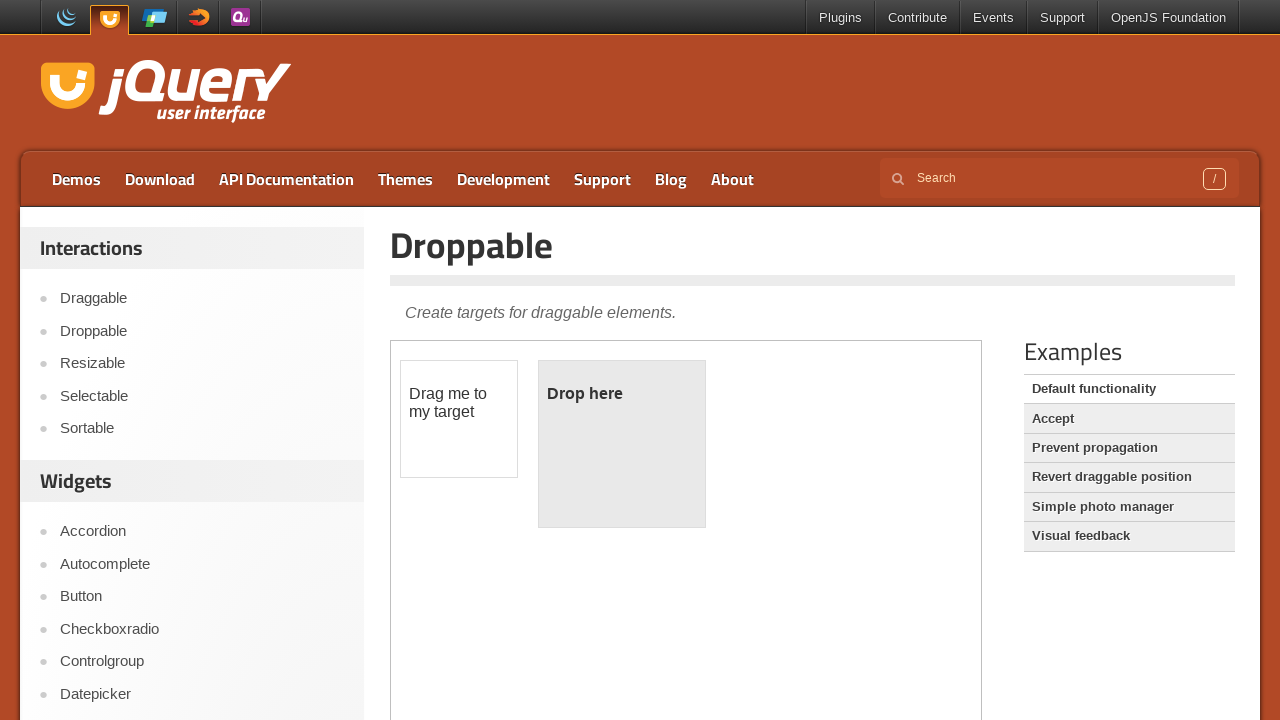

Located the iframe containing the drag and drop demo
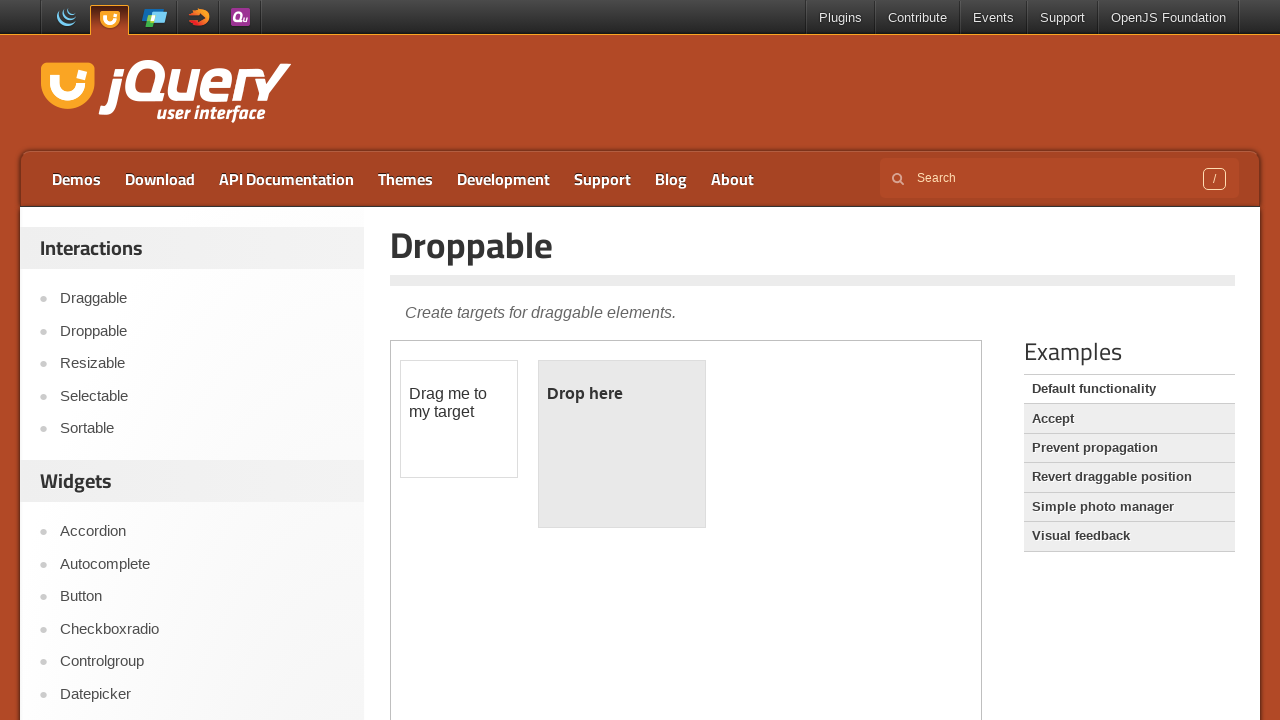

Located the draggable element with ID 'draggable'
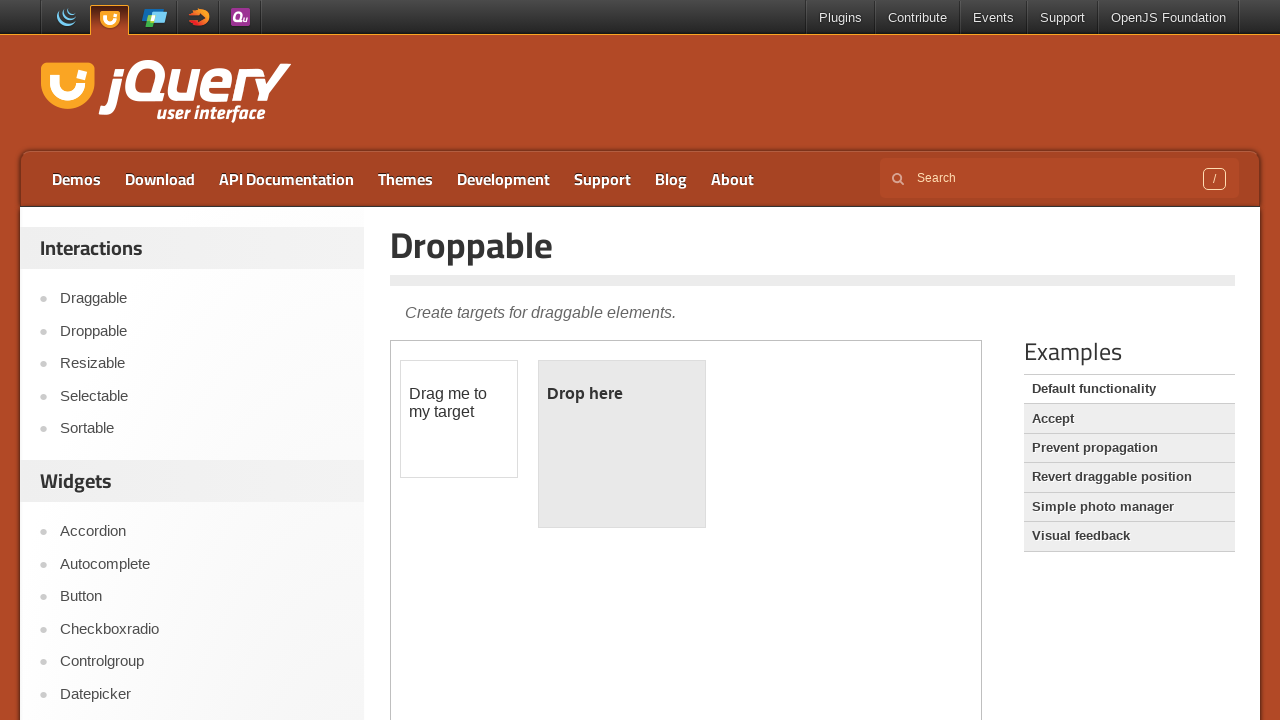

Located the droppable target element with ID 'droppable'
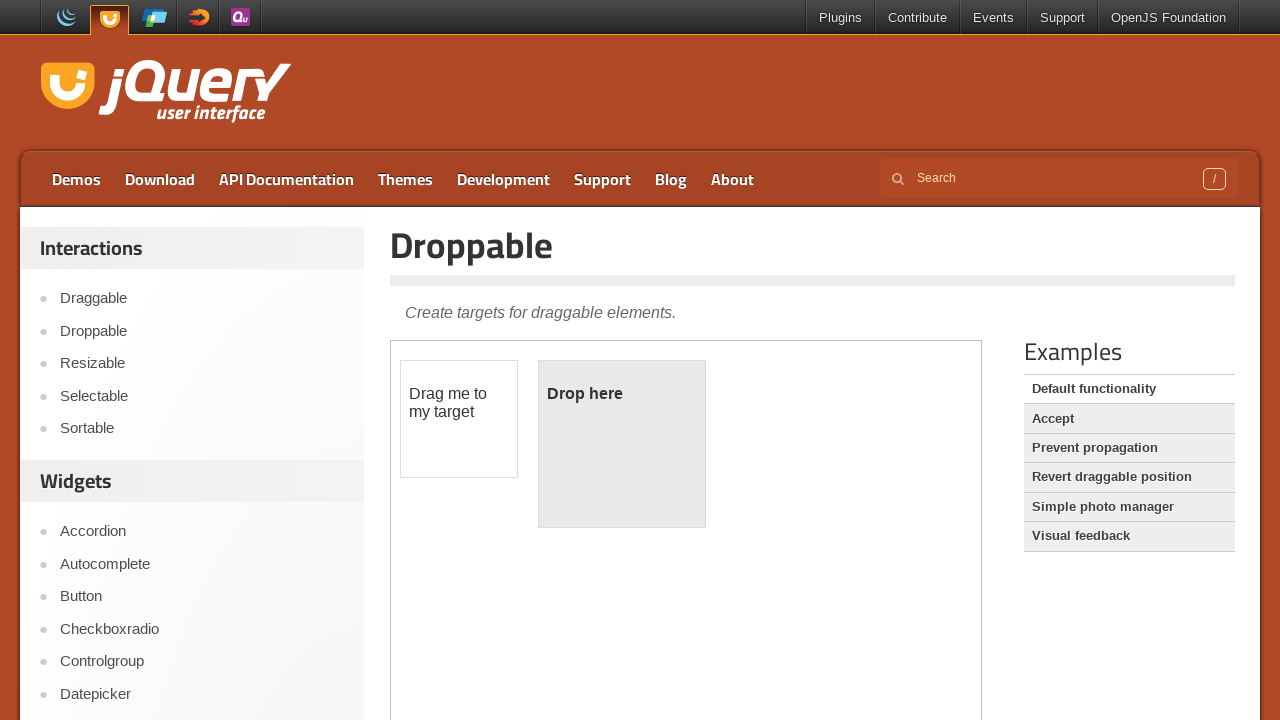

Performed drag and drop operation - dragged element onto target at (622, 444)
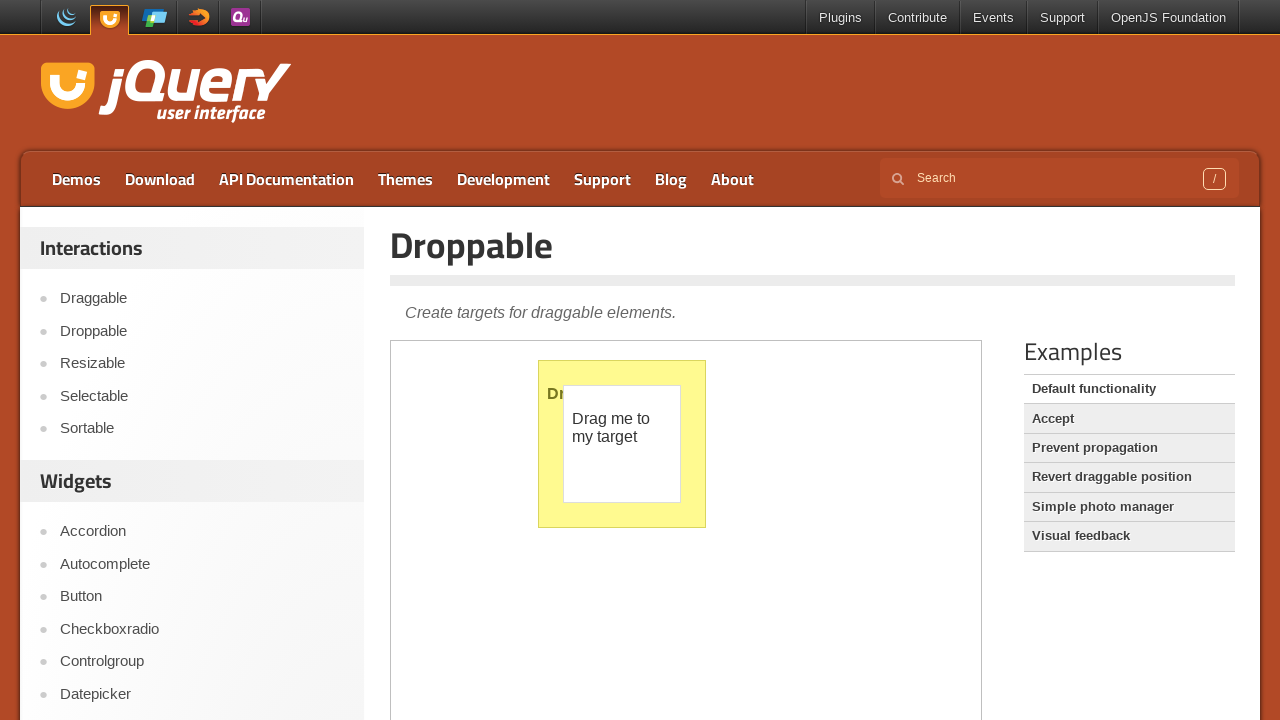

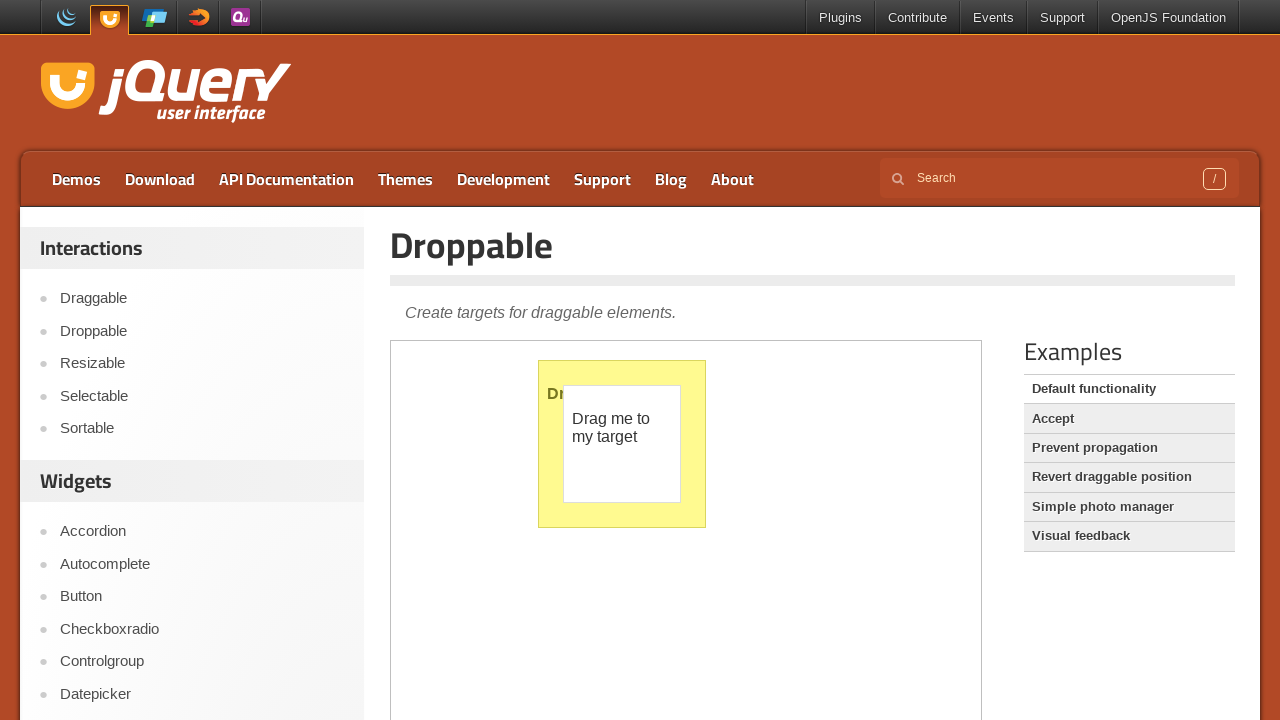